Tests the forgot password functionality by filling in email, new password, and confirming password fields

Starting URL: https://www.rahulshettyacademy.com/client/

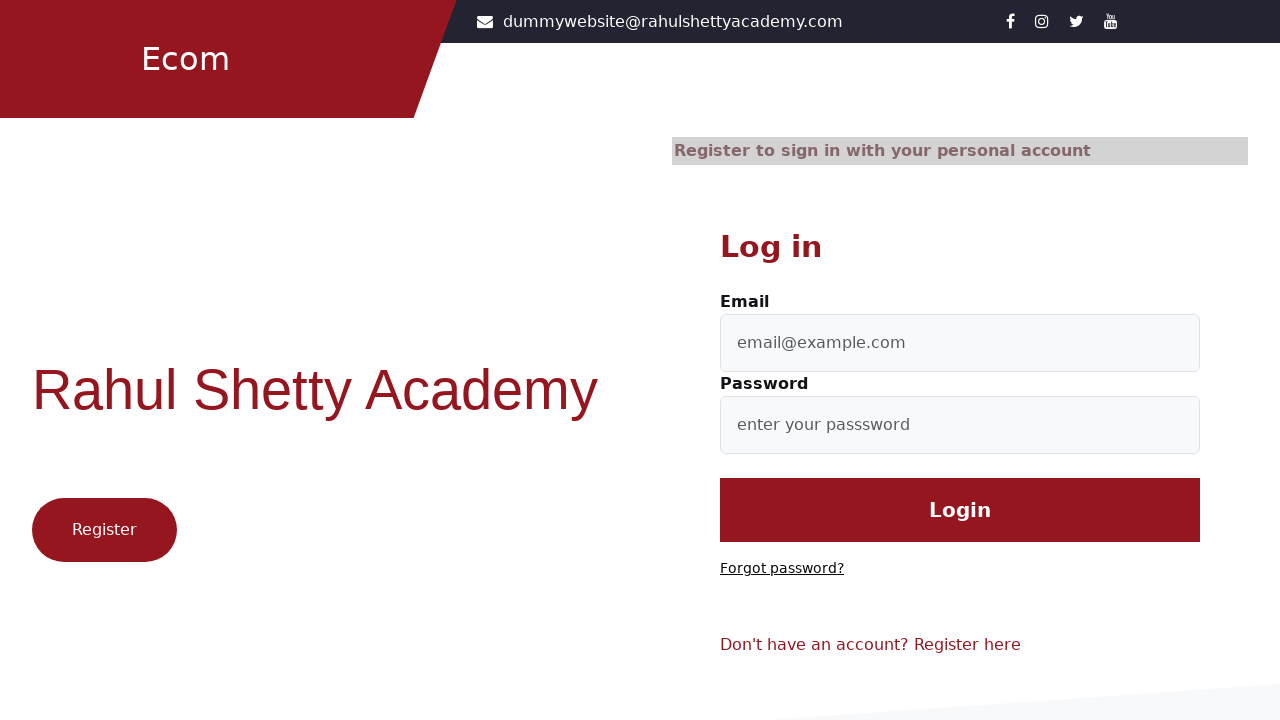

Clicked 'Forgot password?' link at (782, 569) on text='Forgot password?'
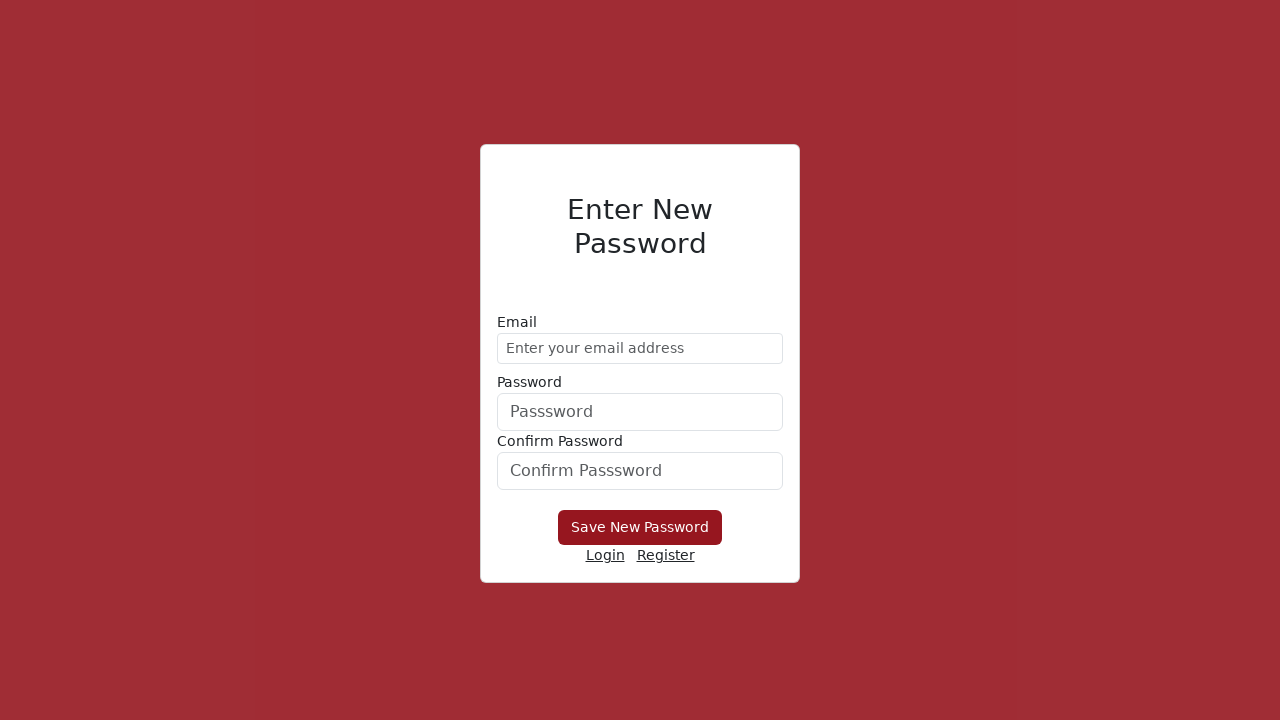

Filled email field with 'demo@gmail.com' on //form//div//input[@type='email']
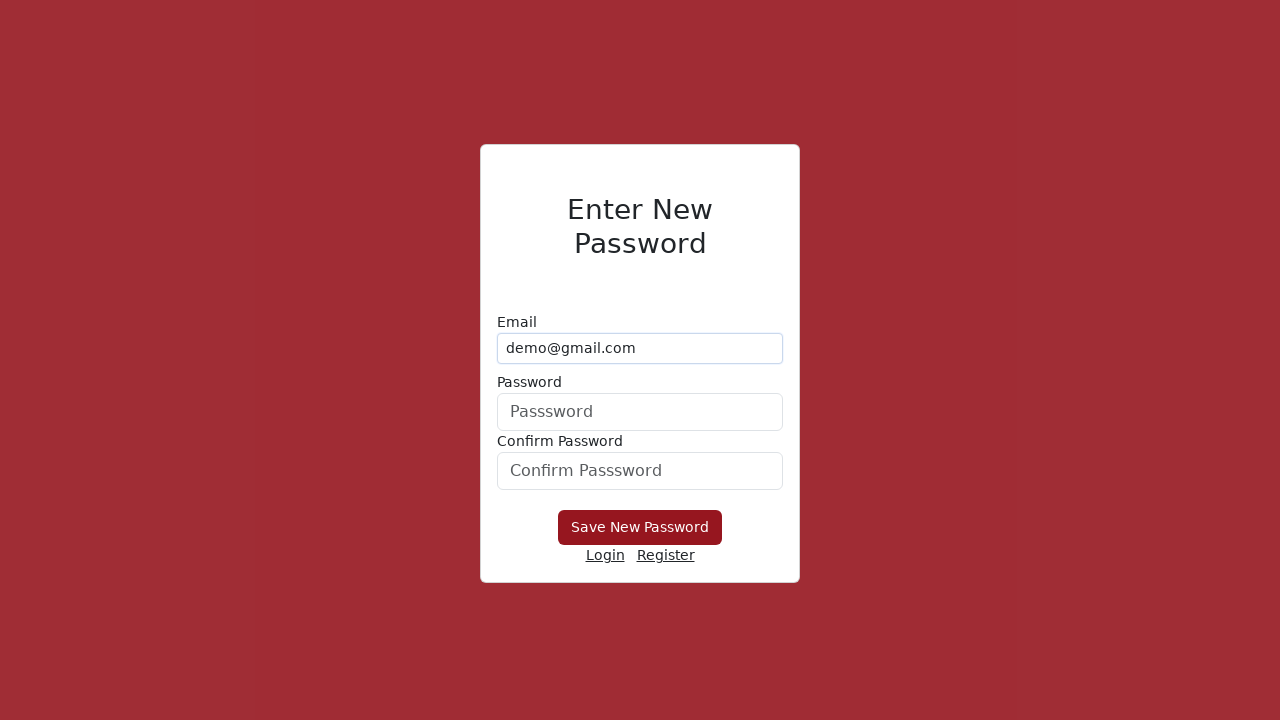

Filled new password field with 'Abc123' on //div//input[@type='password']
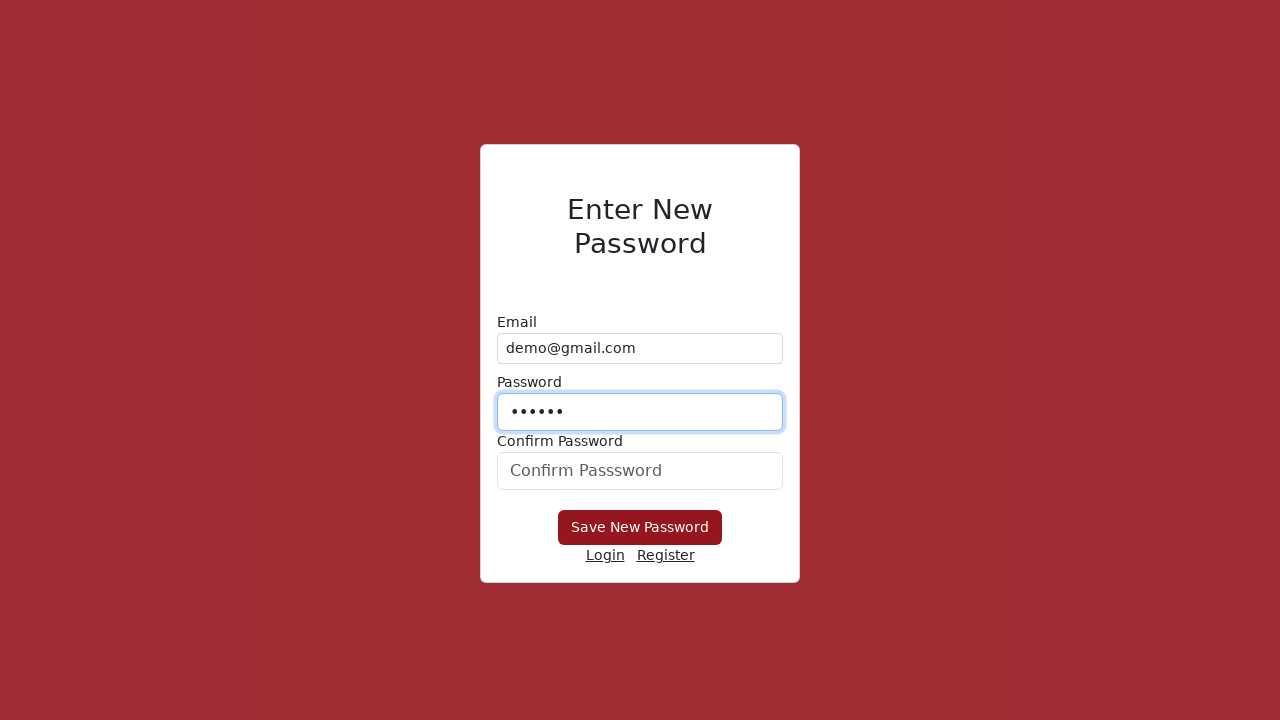

Filled confirm password field with 'Abc123' on #confirmPassword
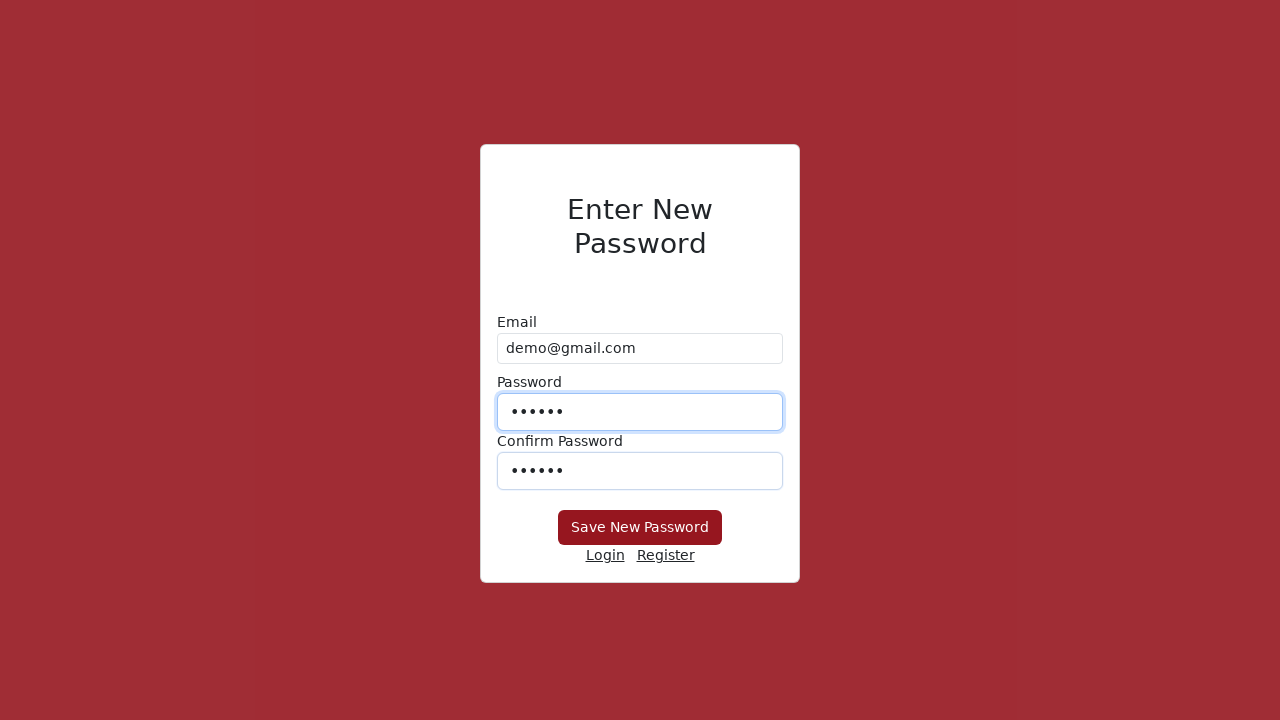

Clicked submit button to reset password at (640, 528) on xpath=//div//button[@type='submit']
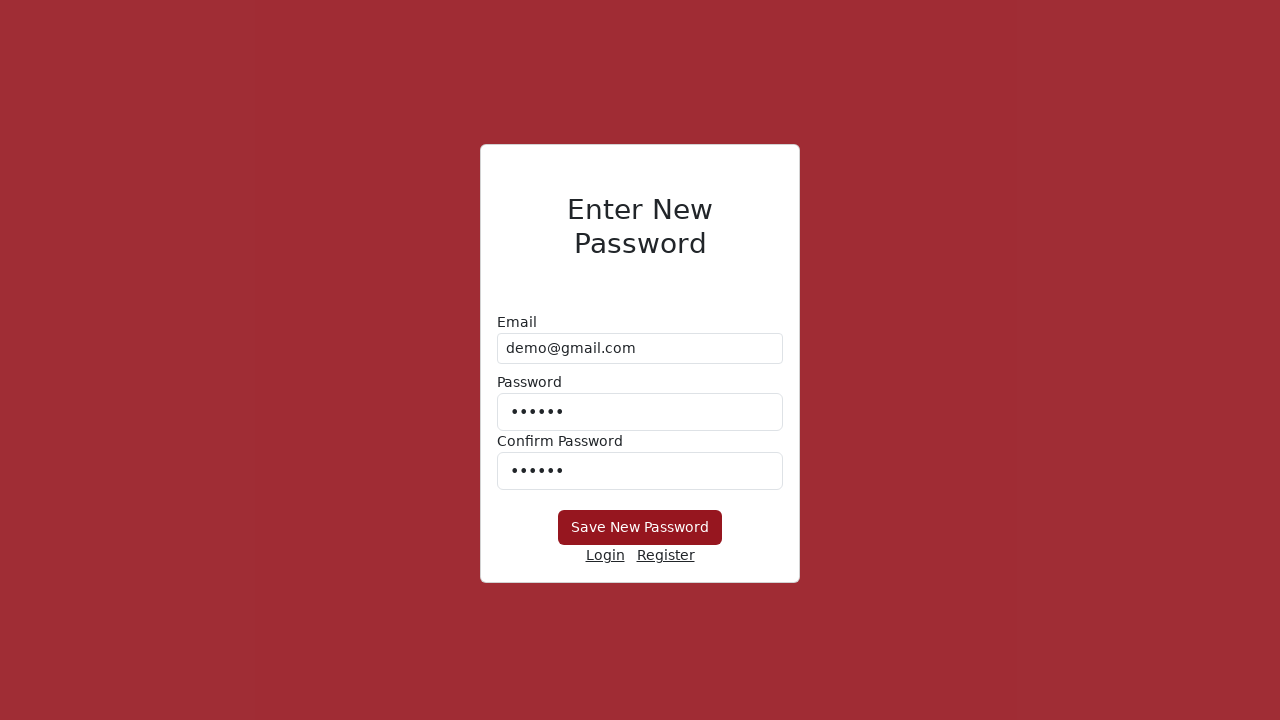

Waited 5 seconds for form submission to complete
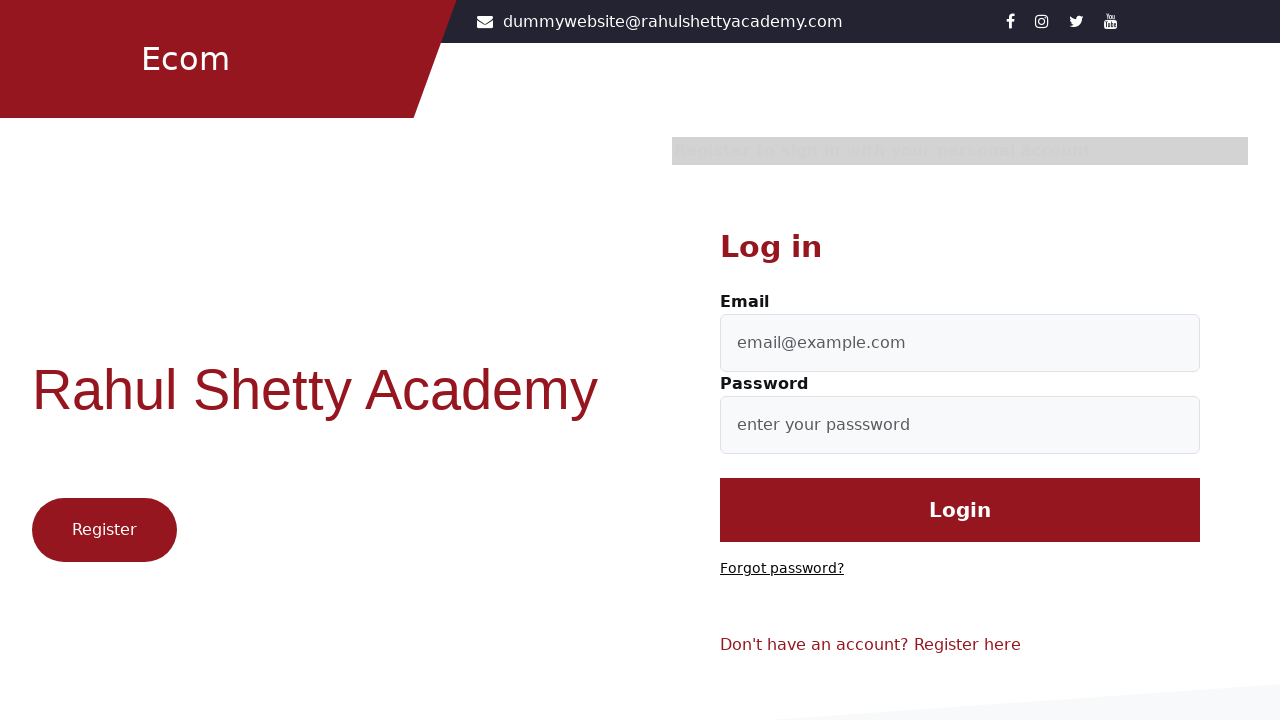

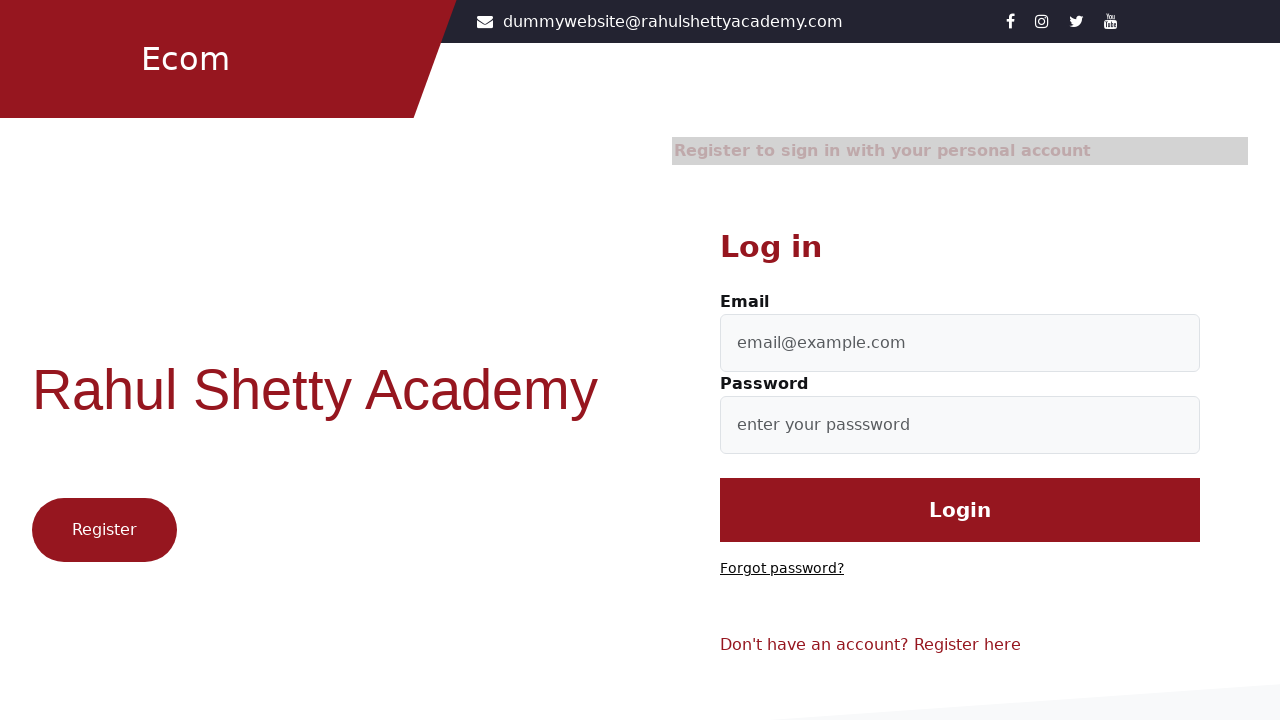